Tests clicking on the "Cart" link in the header menu and verifies the cart page opens

Starting URL: http://intershop5.skillbox.ru/

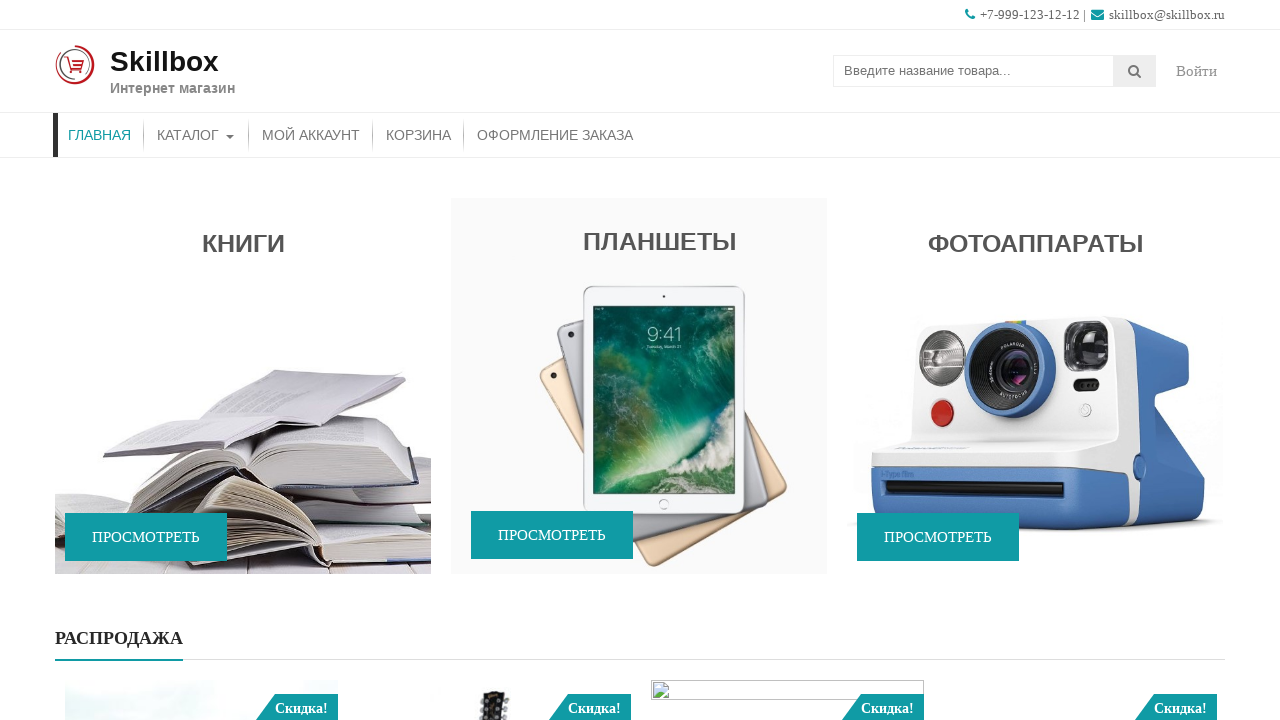

Clicked on 'Cart' link in header menu at (418, 135) on xpath=//*[contains(@class, 'store-menu')]//a[.='Корзина']
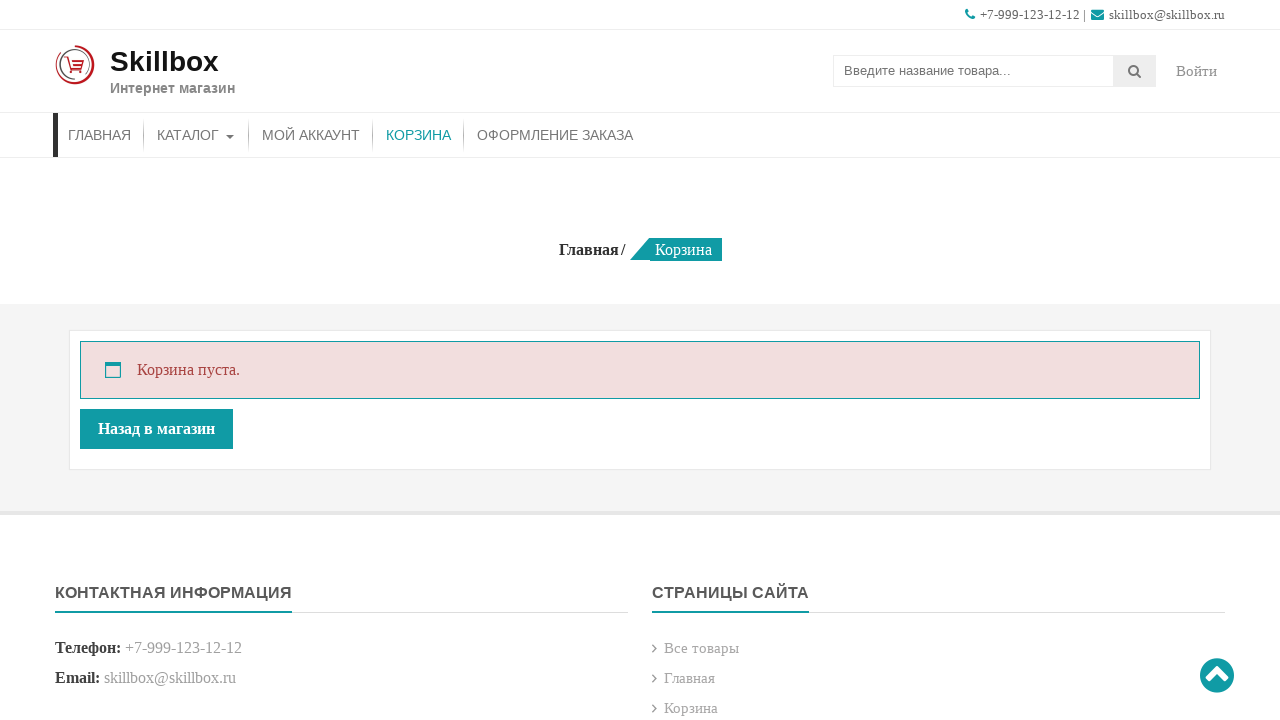

Cart page title 'Корзина' loaded successfully
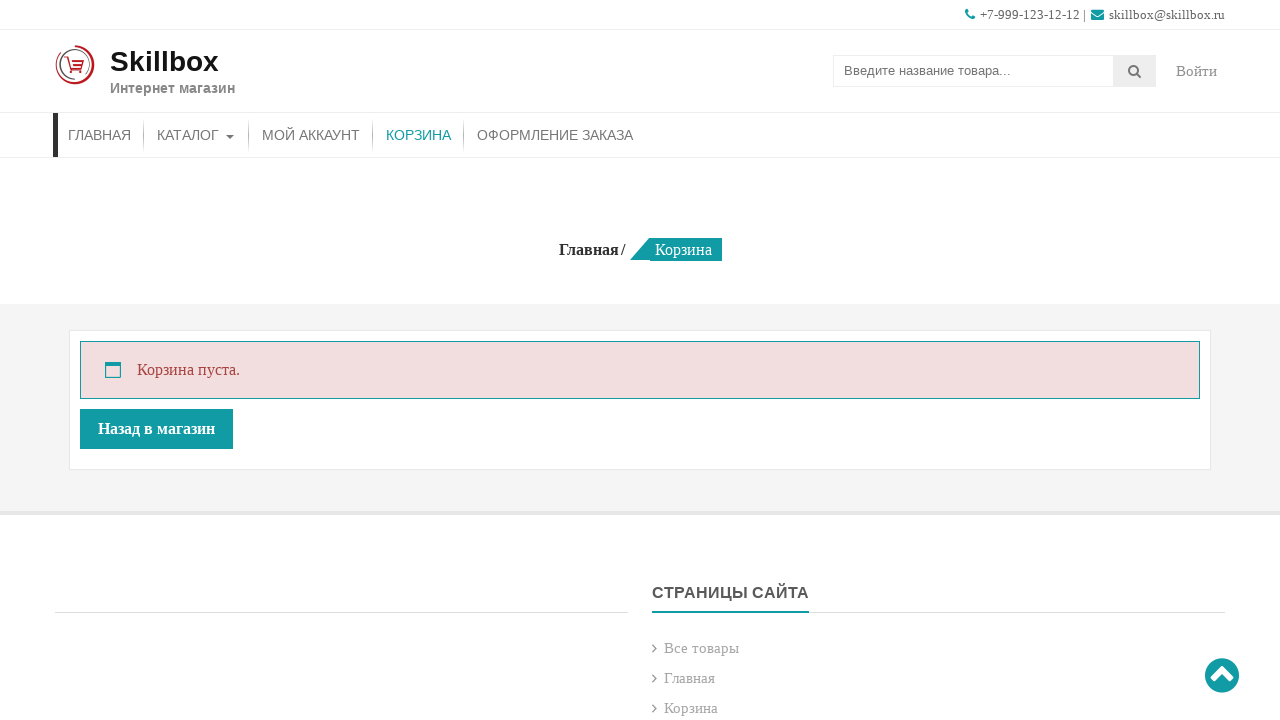

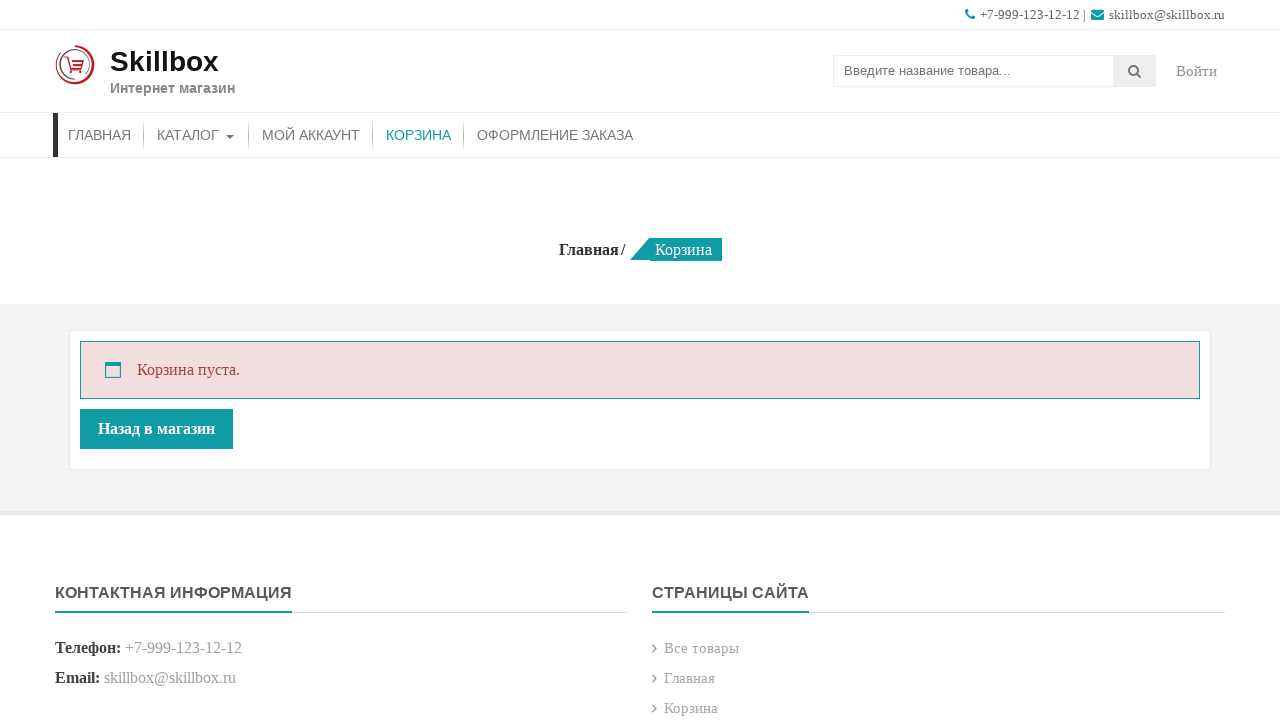